Tests a form submission with calculated input value based on an element attribute, along with checkbox and radio button interactions

Starting URL: https://suninjuly.github.io/get_attribute.html

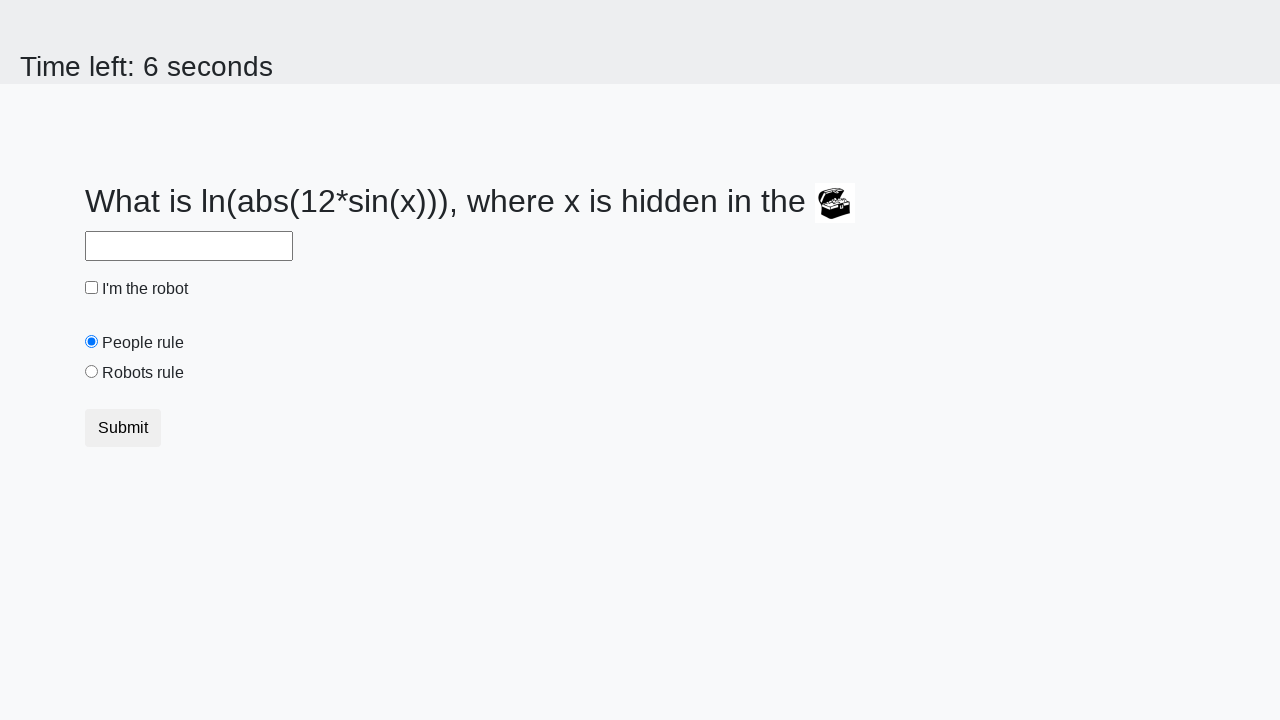

Located treasure element
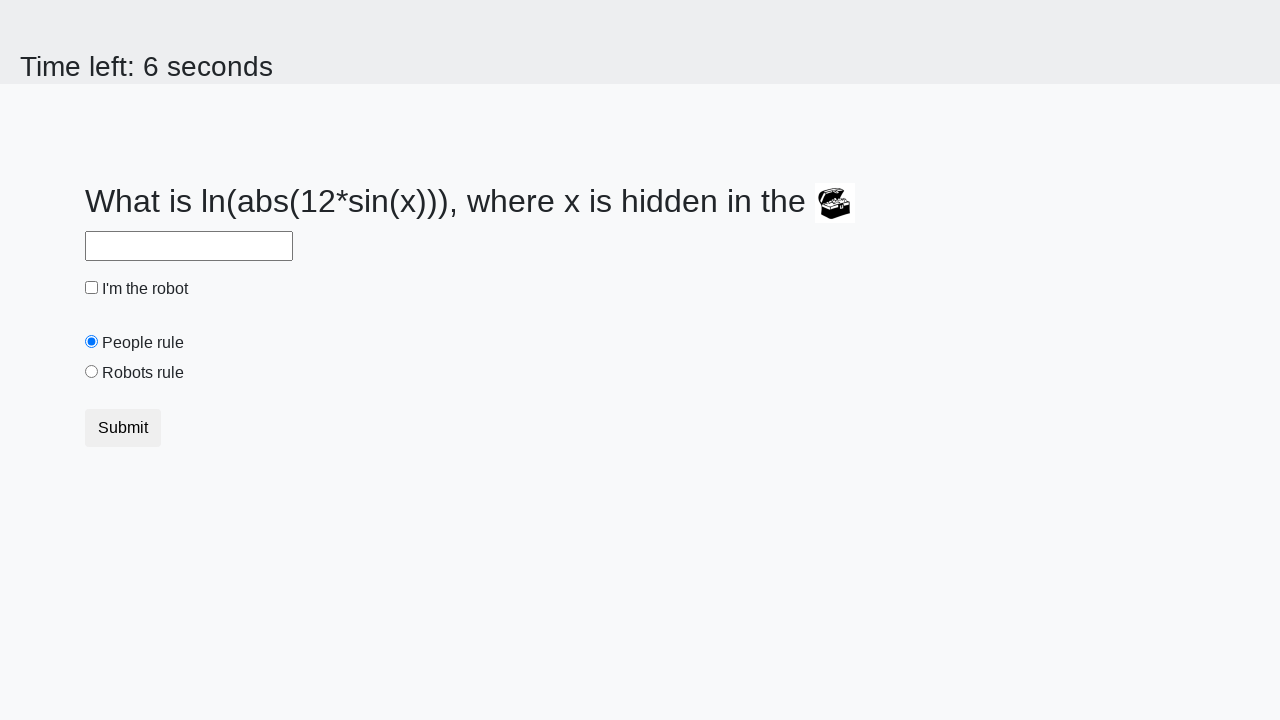

Extracted valuex attribute from treasure element: 932
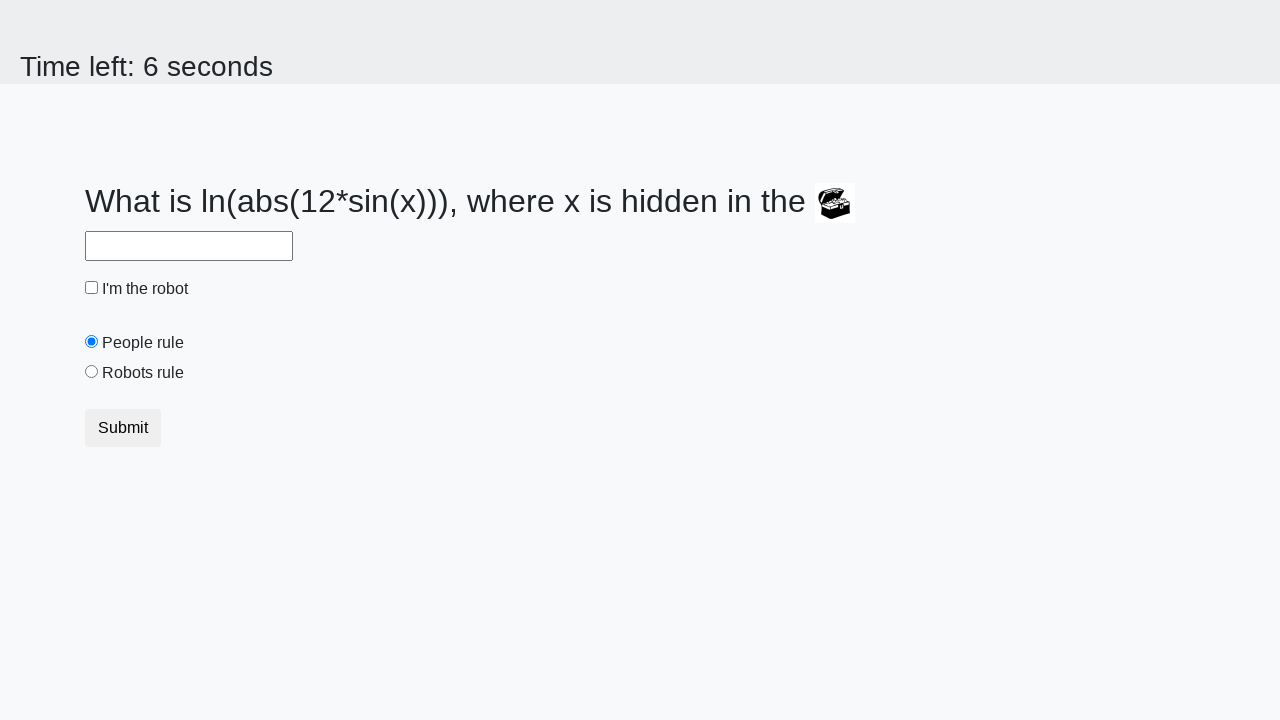

Calculated answer value using logarithm formula: 2.3444035826772964
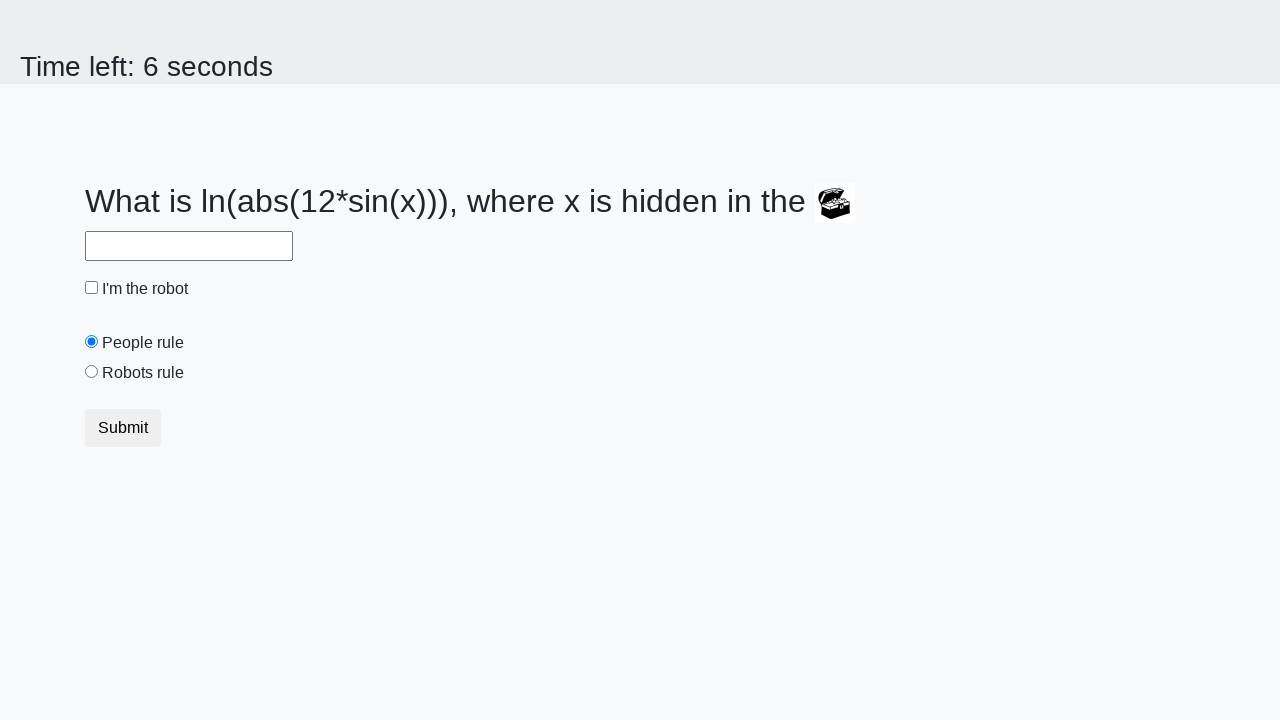

Filled answer field with calculated value: 2.3444035826772964 on #answer
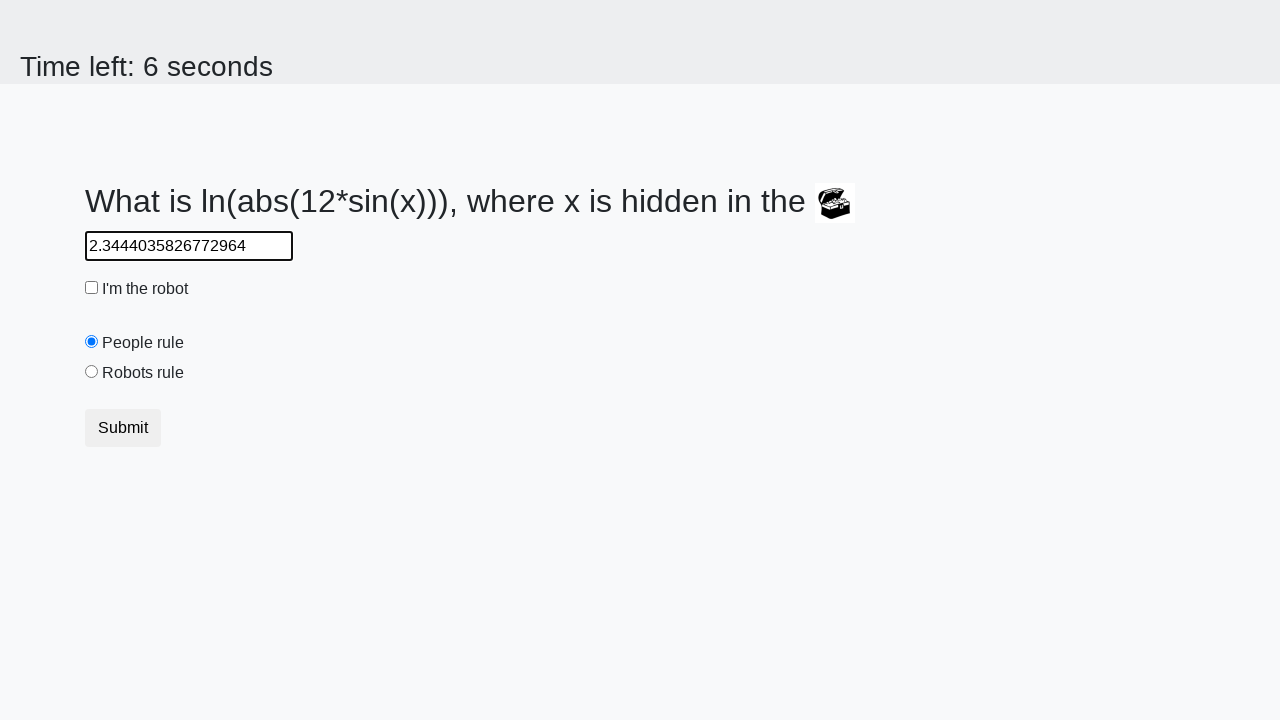

Checked the robot checkbox at (92, 288) on #robotCheckbox
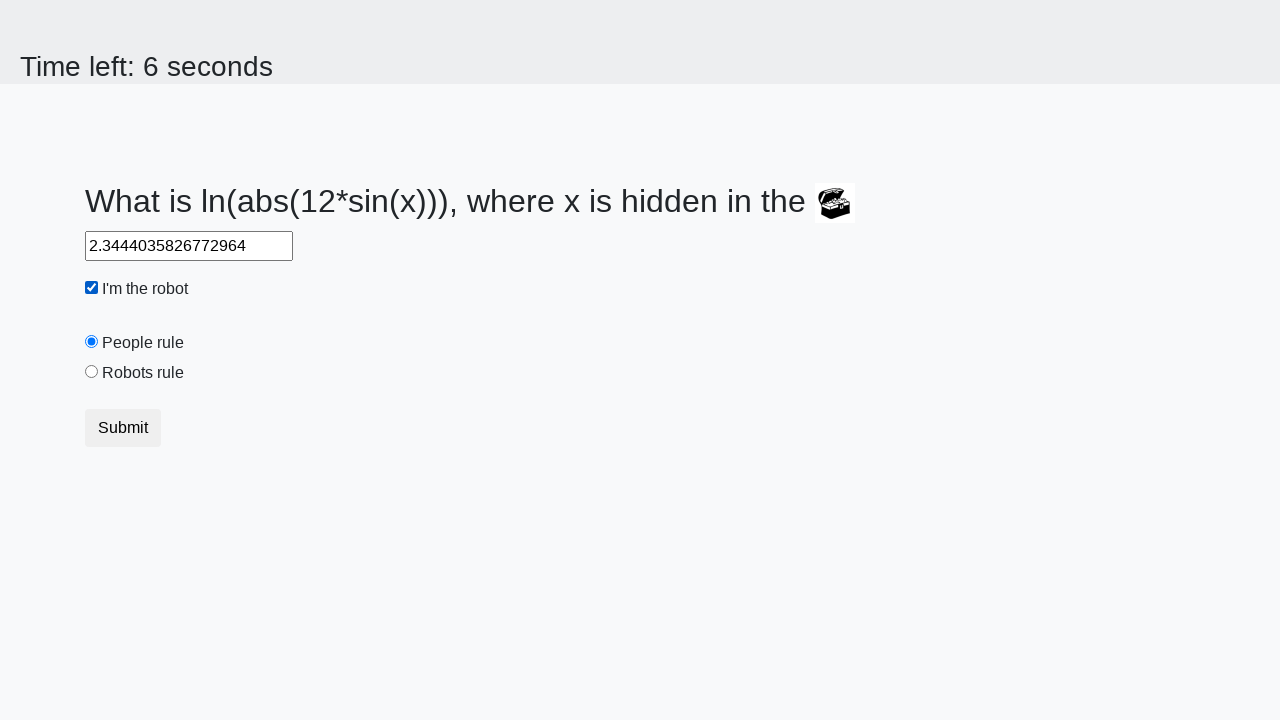

Selected the robots rule radio button at (92, 372) on #robotsRule
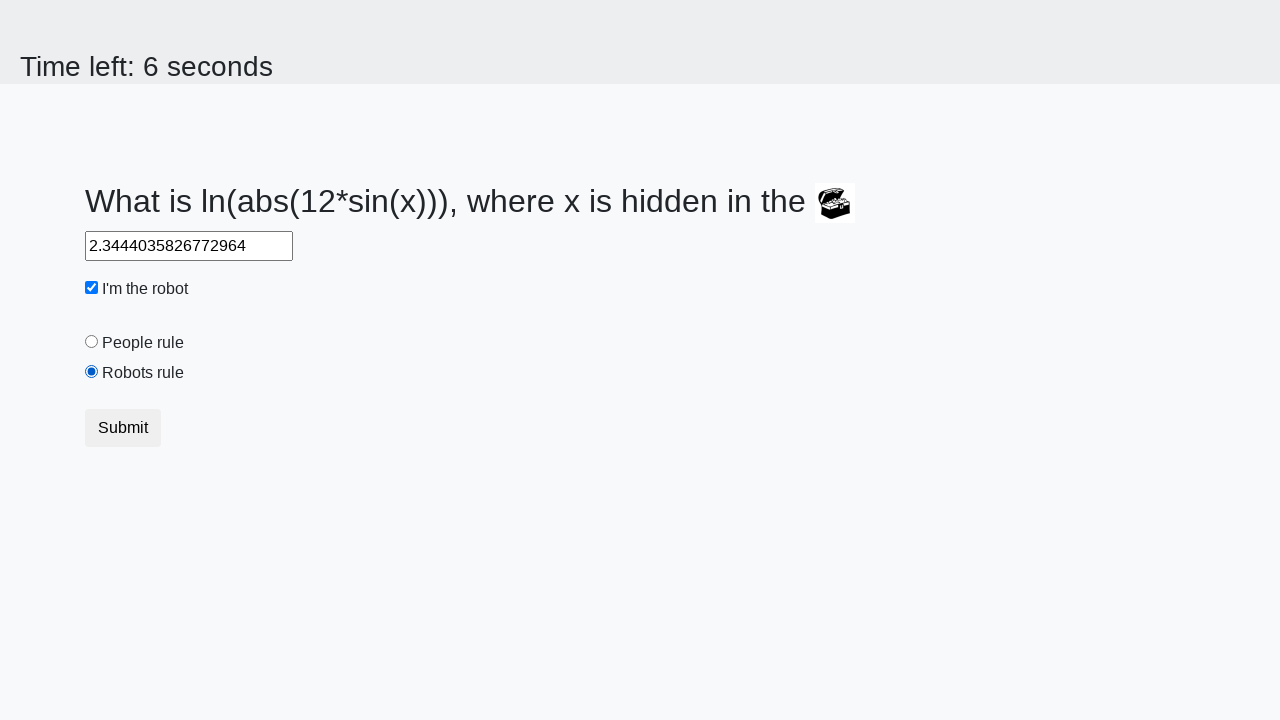

Clicked form submit button at (123, 428) on body > div > form > div > div > button
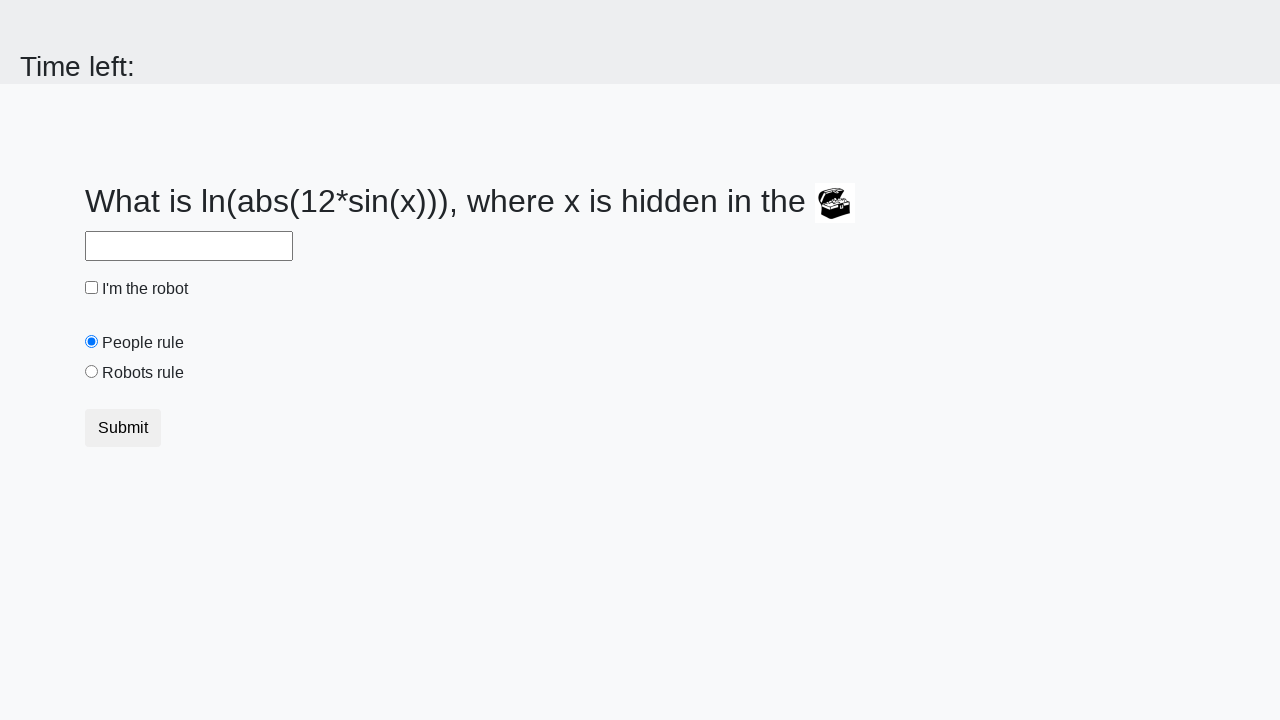

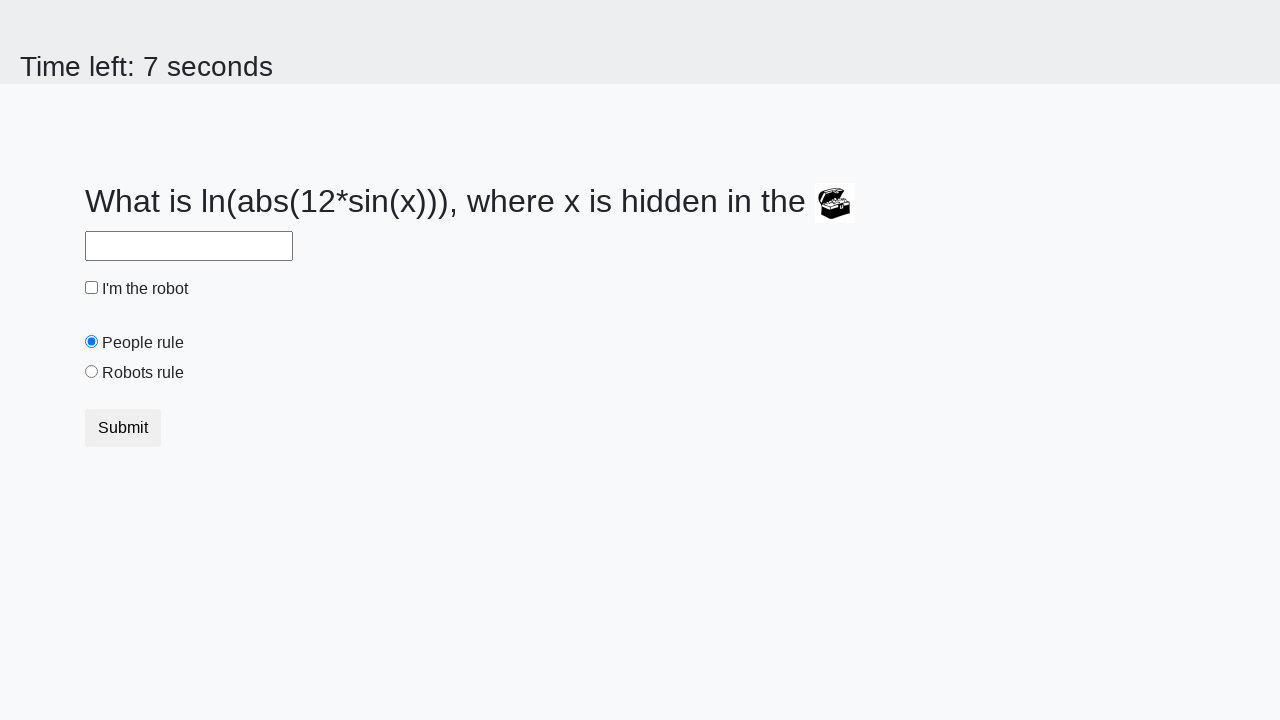